Tests right-click context menu functionality by right-clicking on an element, selecting various menu options, and handling the resulting alerts

Starting URL: http://swisnl.github.io/jQuery-contextMenu/demo.html

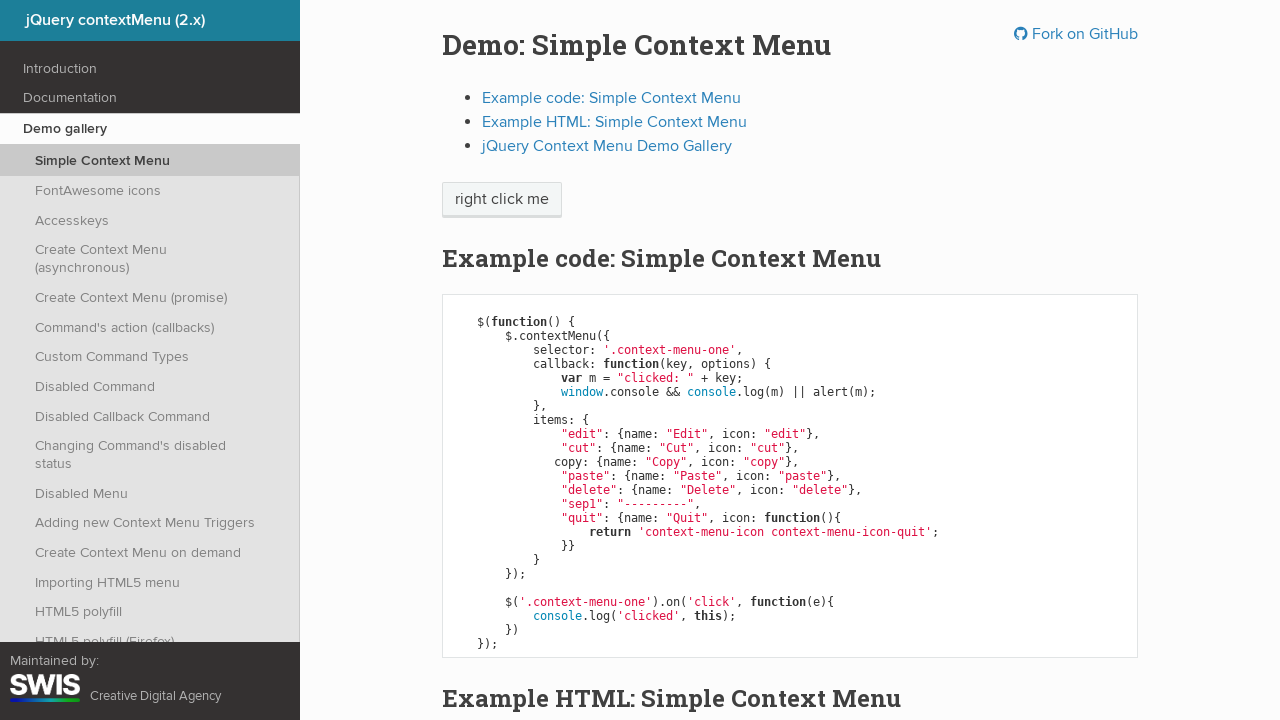

Located the right-click button element
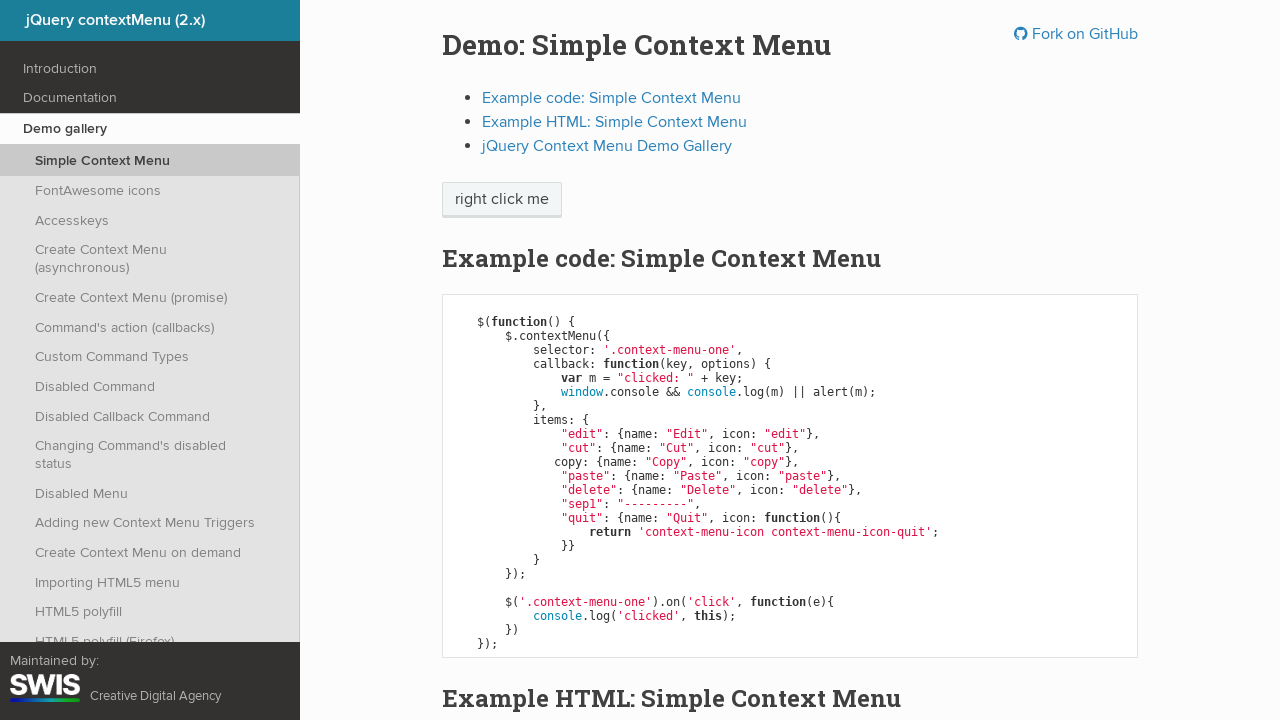

Right-clicked on the button to open context menu at (502, 200) on xpath=//span[text()='right click me']
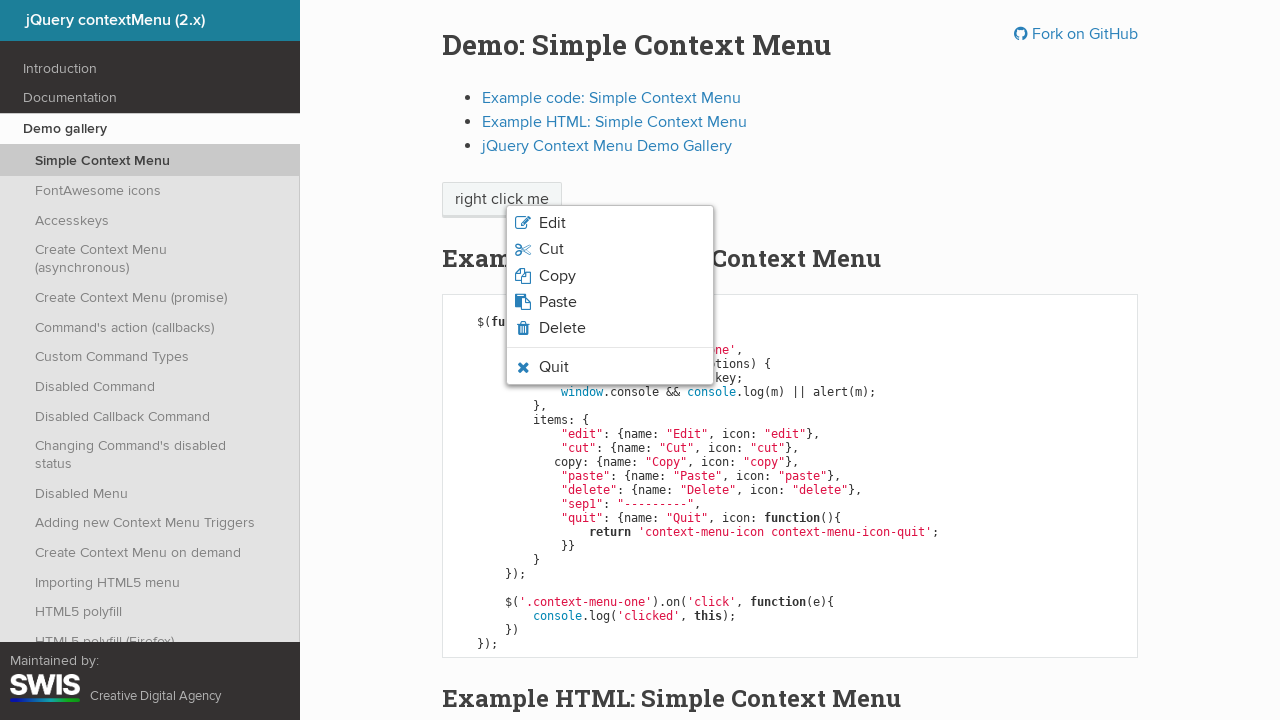

Clicked 'Edit' option from context menu at (552, 223) on css=ul.context-menu-list span >> internal:has-text="Edit"i
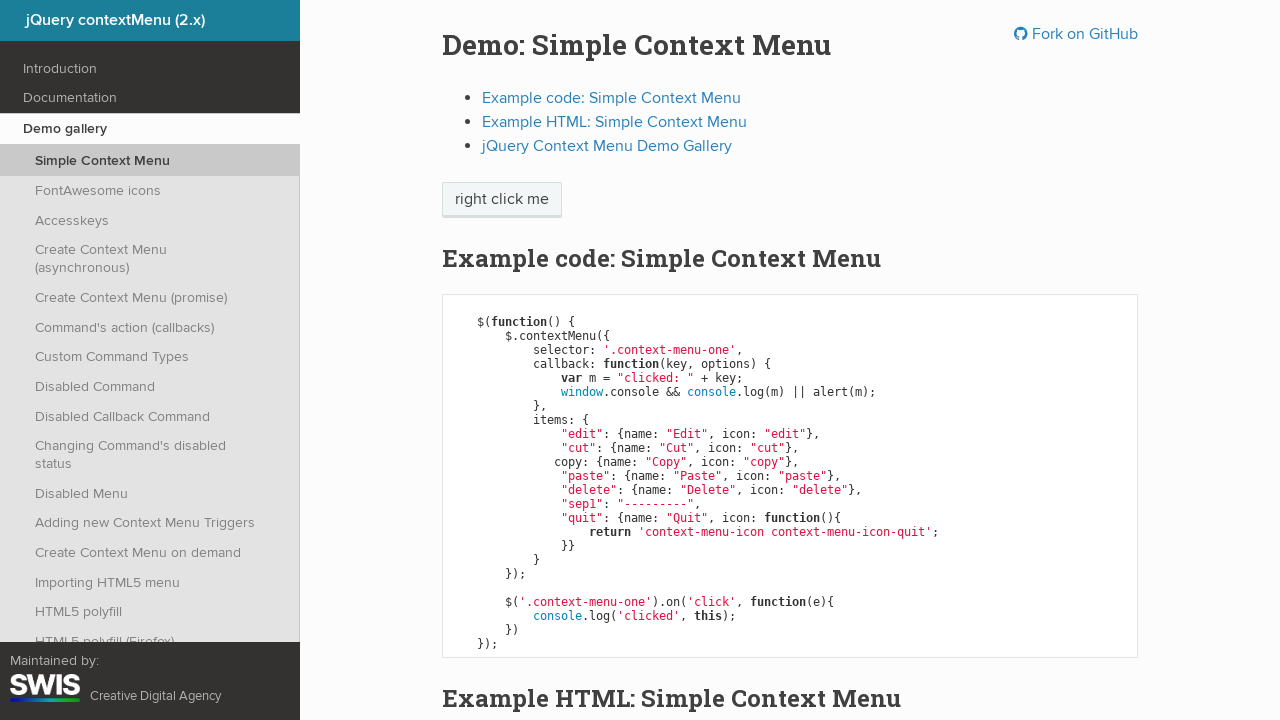

Accepted the alert dialog for Edit action
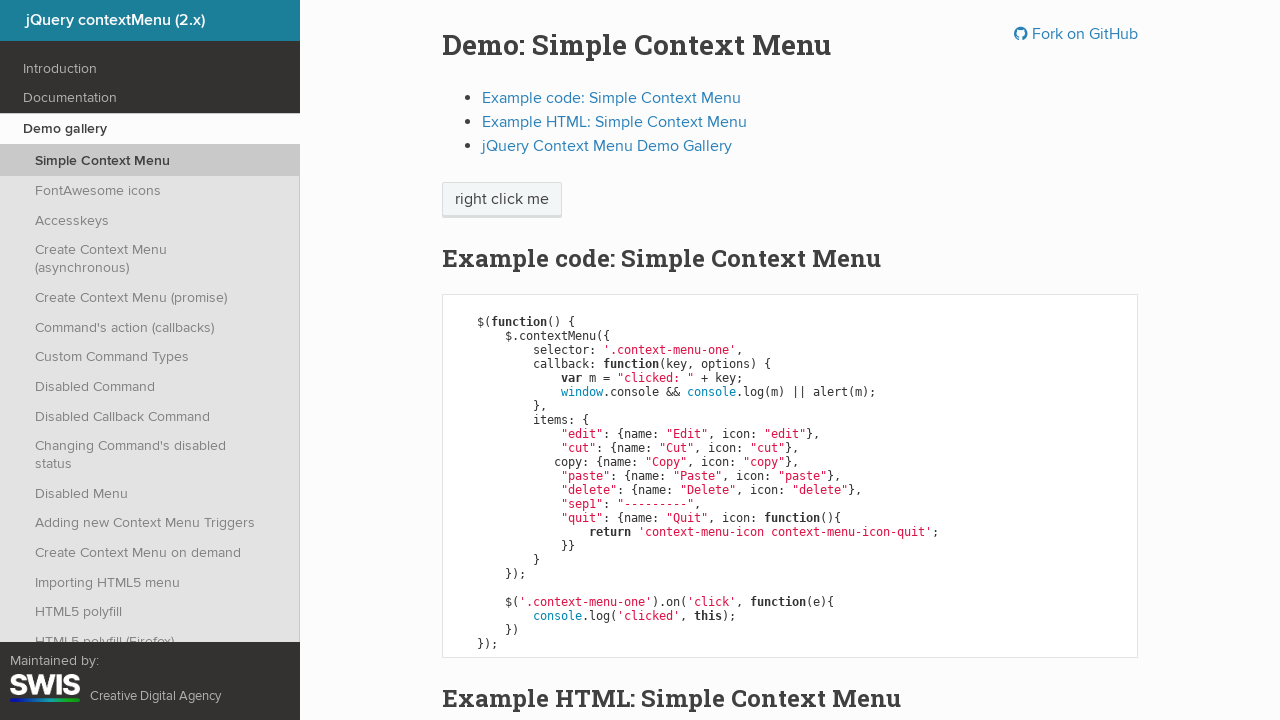

Right-clicked on the button to open context menu at (502, 200) on xpath=//span[text()='right click me']
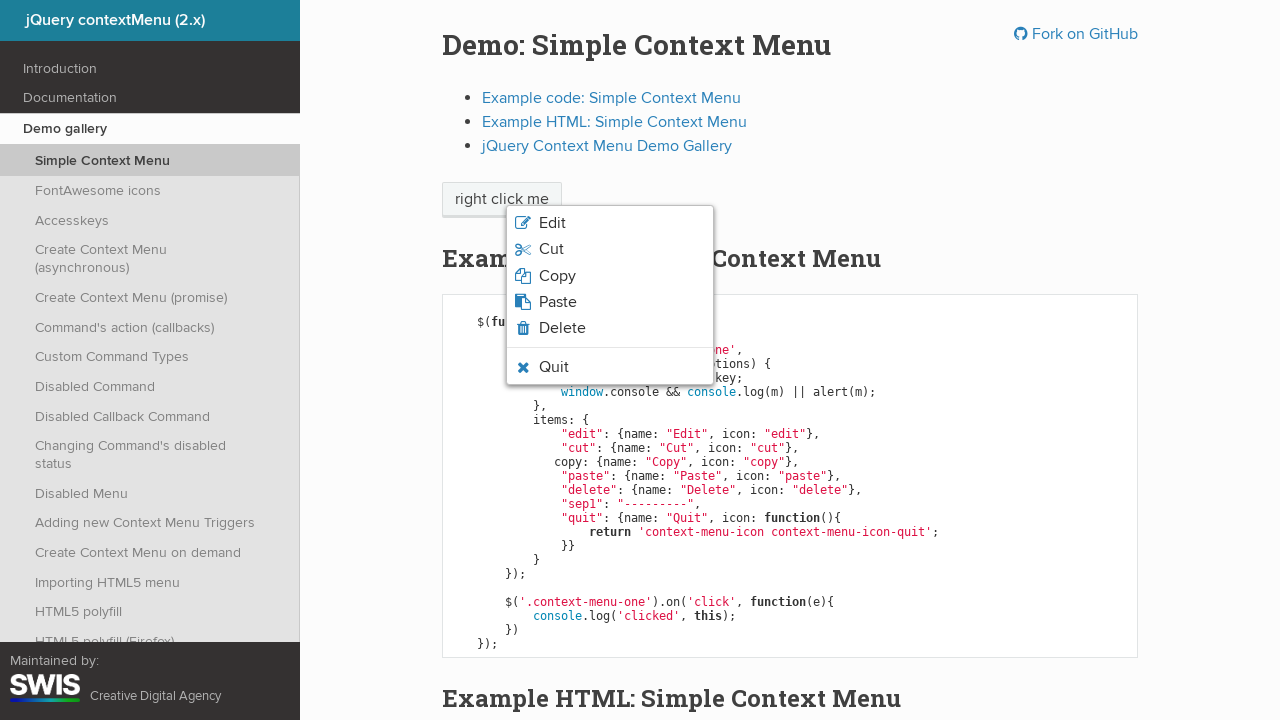

Clicked 'Cut' option from context menu at (551, 249) on css=ul.context-menu-list span >> internal:has-text="Cut"i
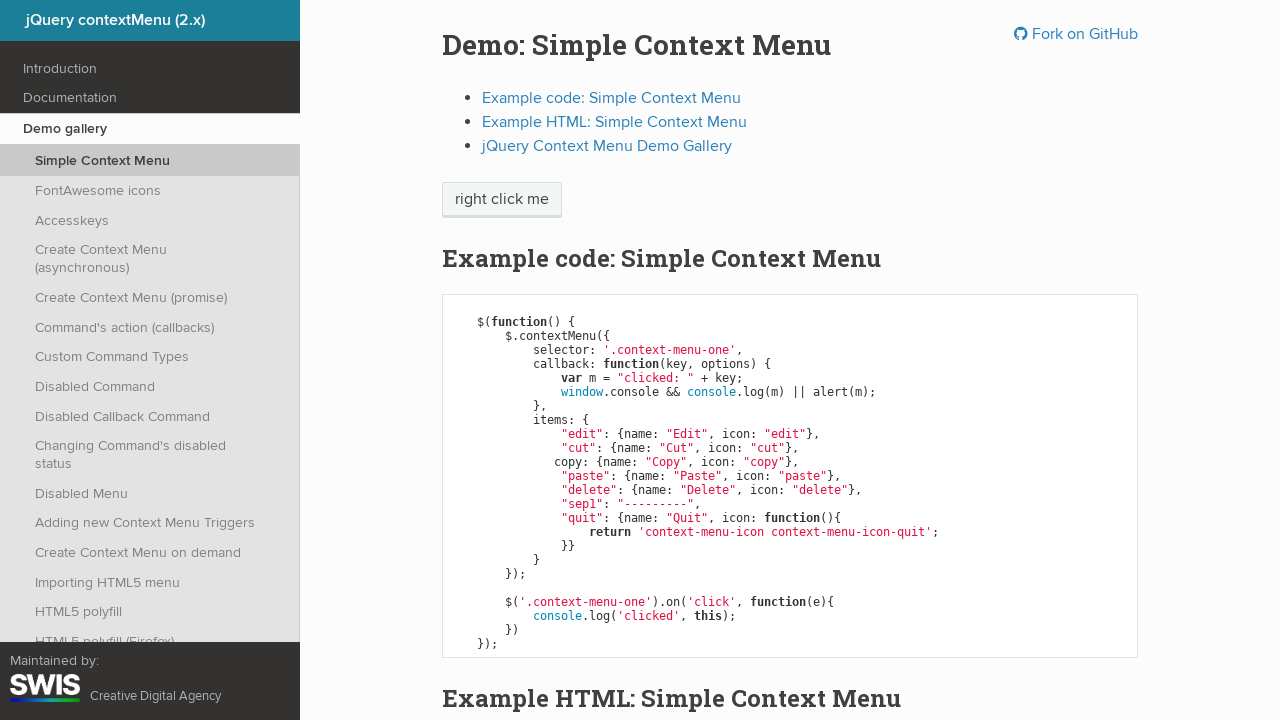

Accepted the alert dialog for Cut action
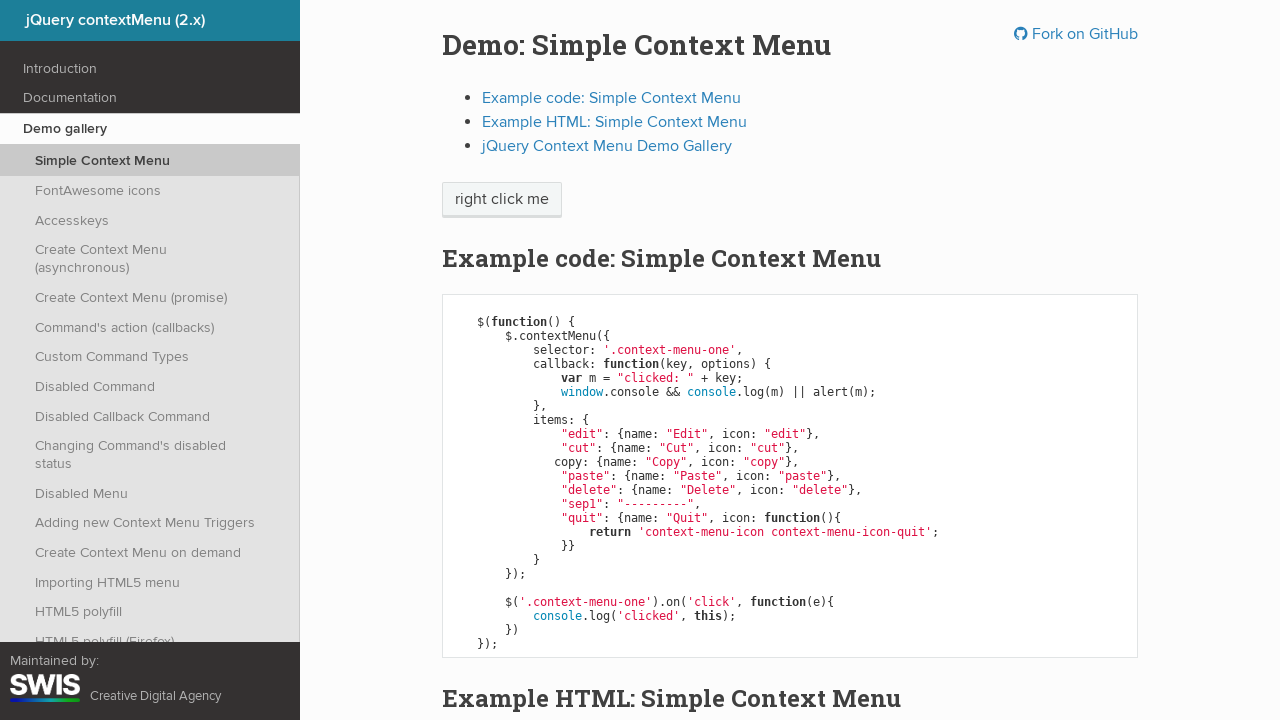

Right-clicked on the button to open context menu at (502, 200) on xpath=//span[text()='right click me']
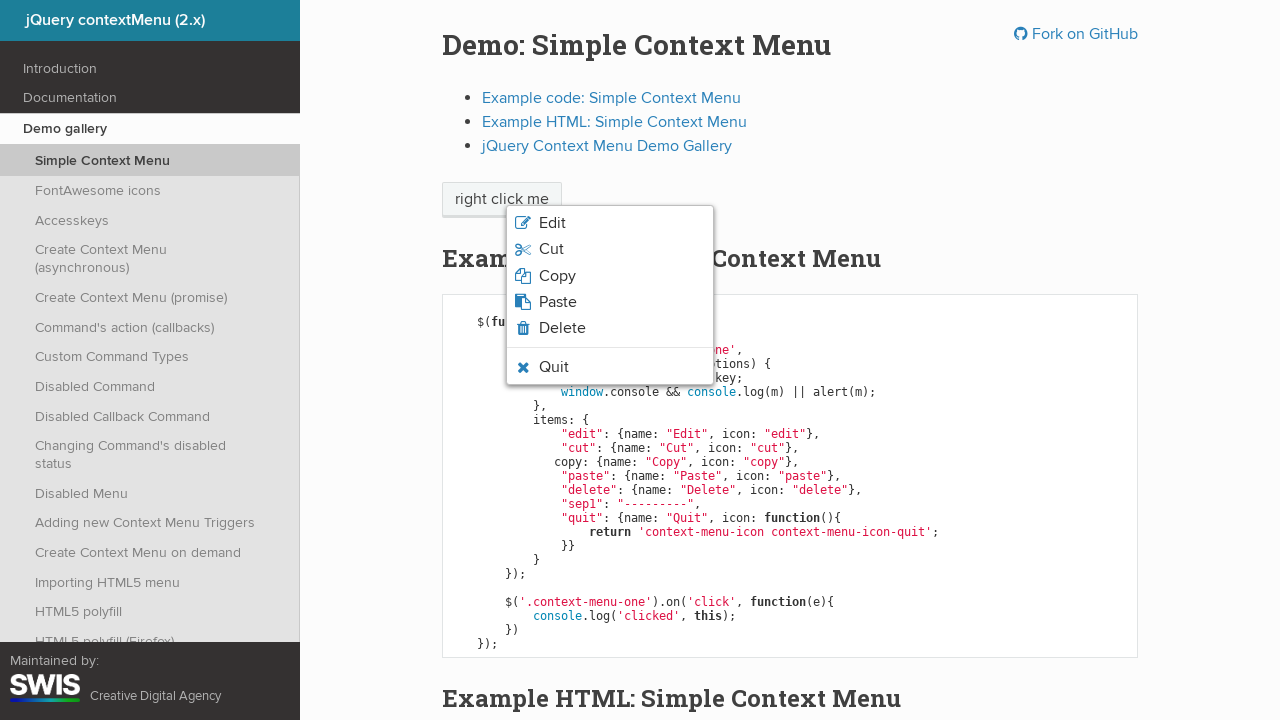

Clicked 'Copy' option from context menu at (557, 276) on css=ul.context-menu-list span >> internal:has-text="Copy"i
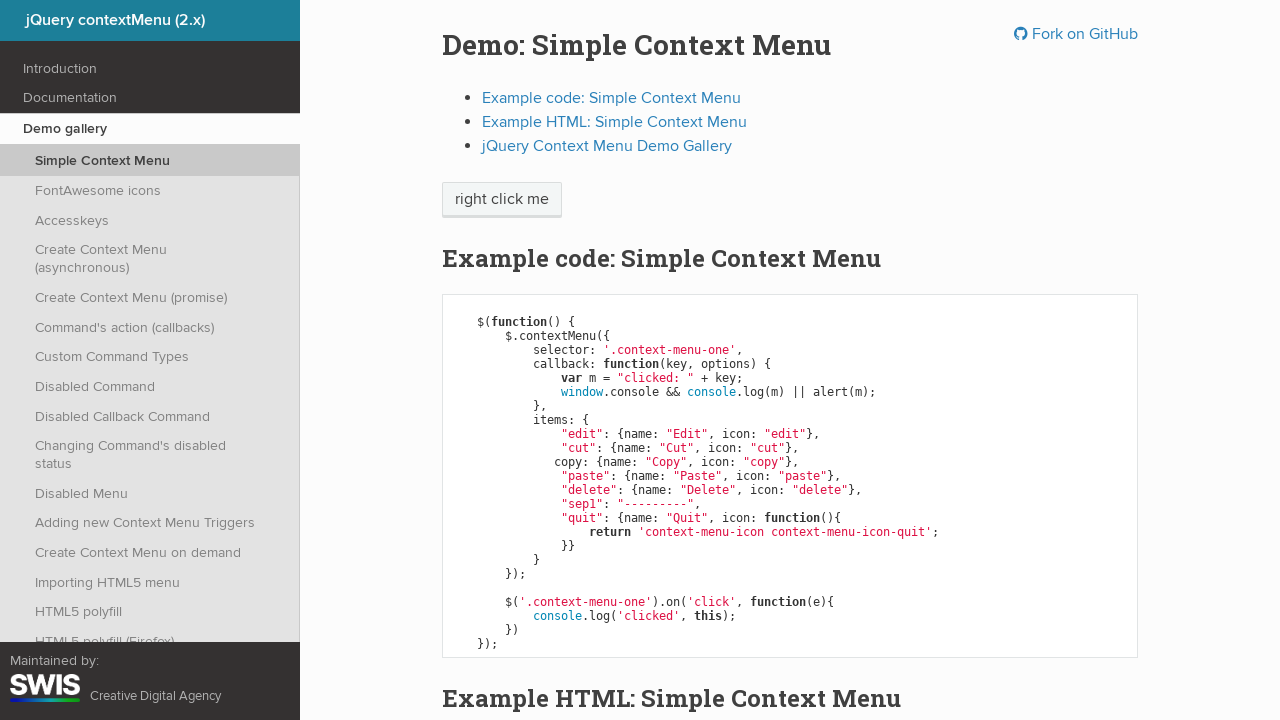

Accepted the alert dialog for Copy action
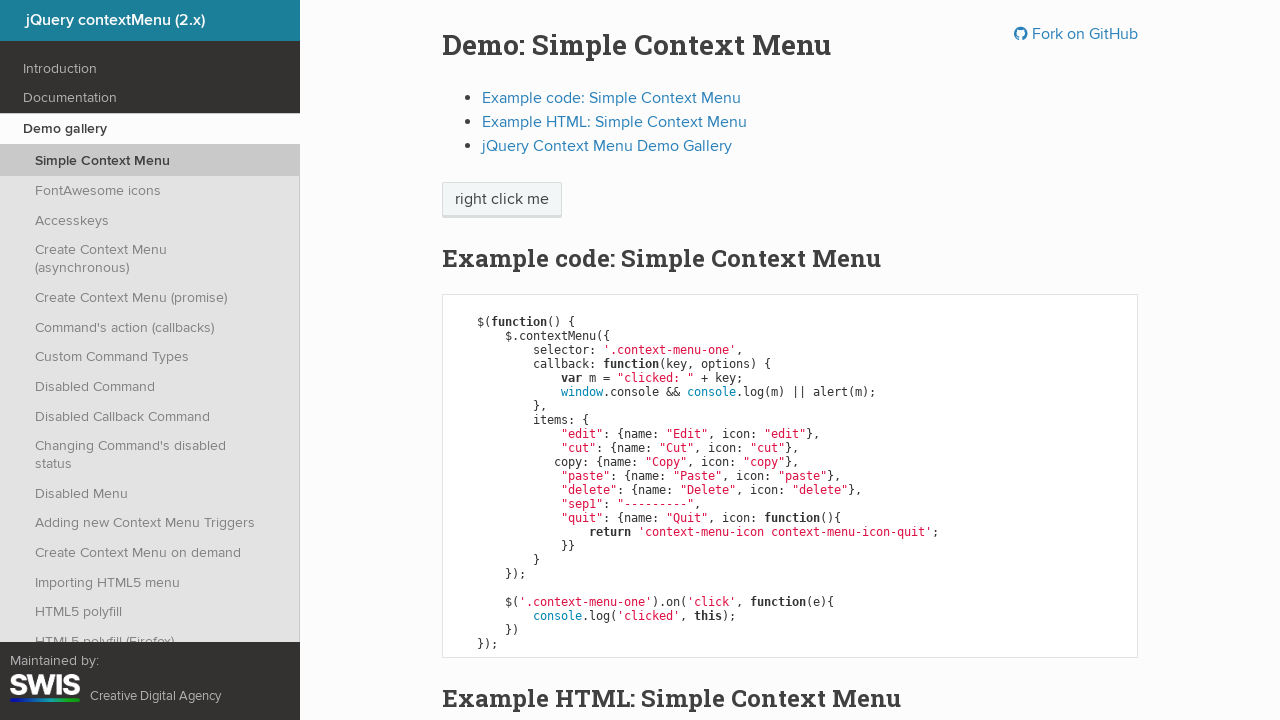

Right-clicked on the button to open context menu at (502, 200) on xpath=//span[text()='right click me']
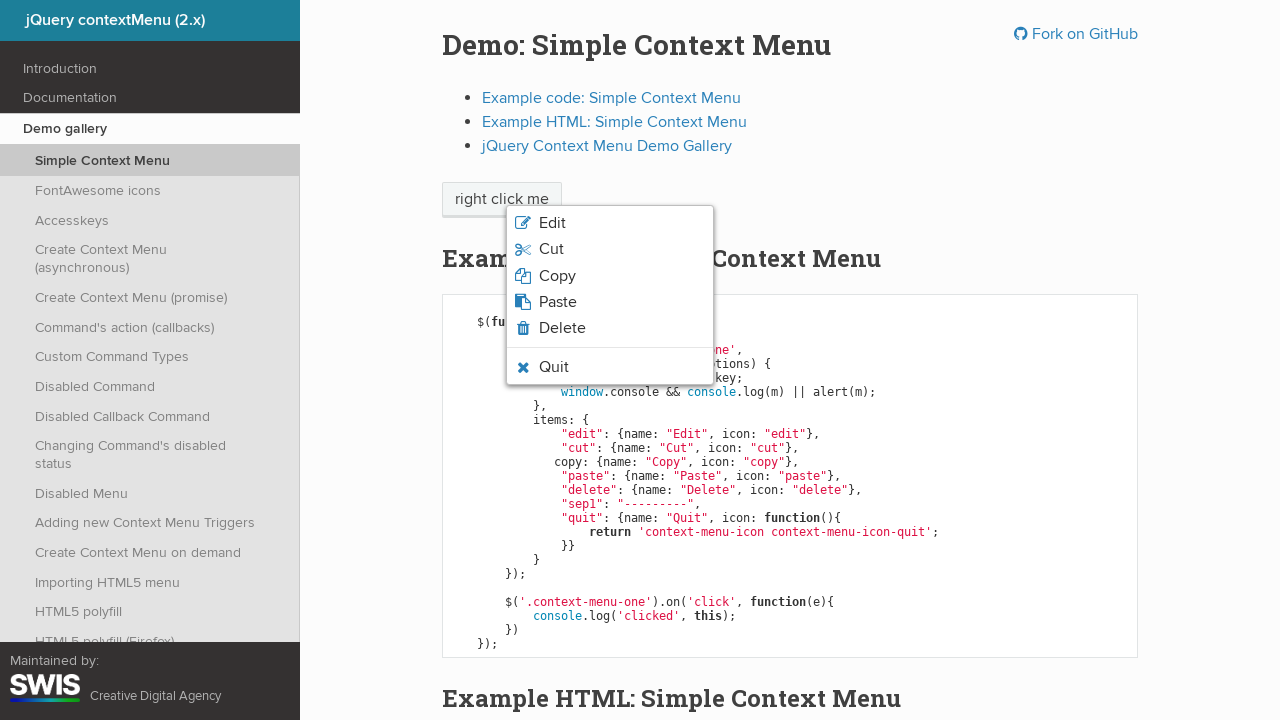

Clicked 'Paste' option from context menu at (558, 302) on css=ul.context-menu-list span >> internal:has-text="Paste"i
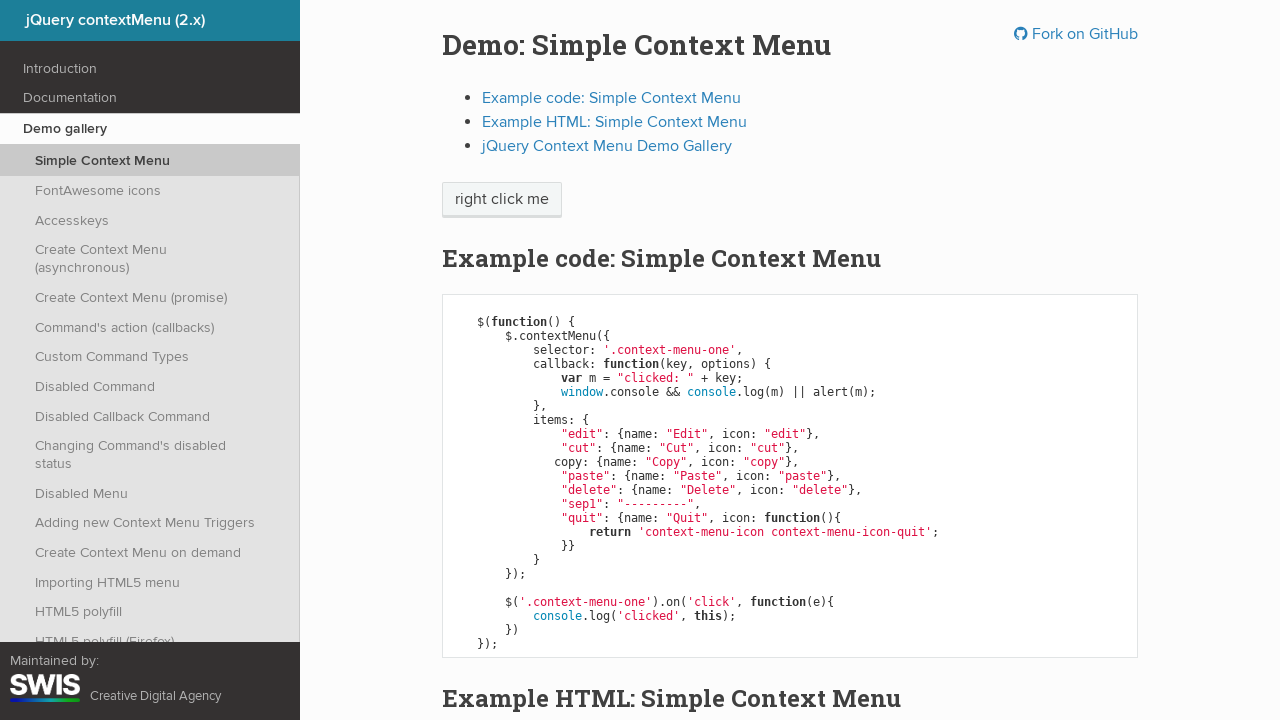

Accepted the alert dialog for Paste action
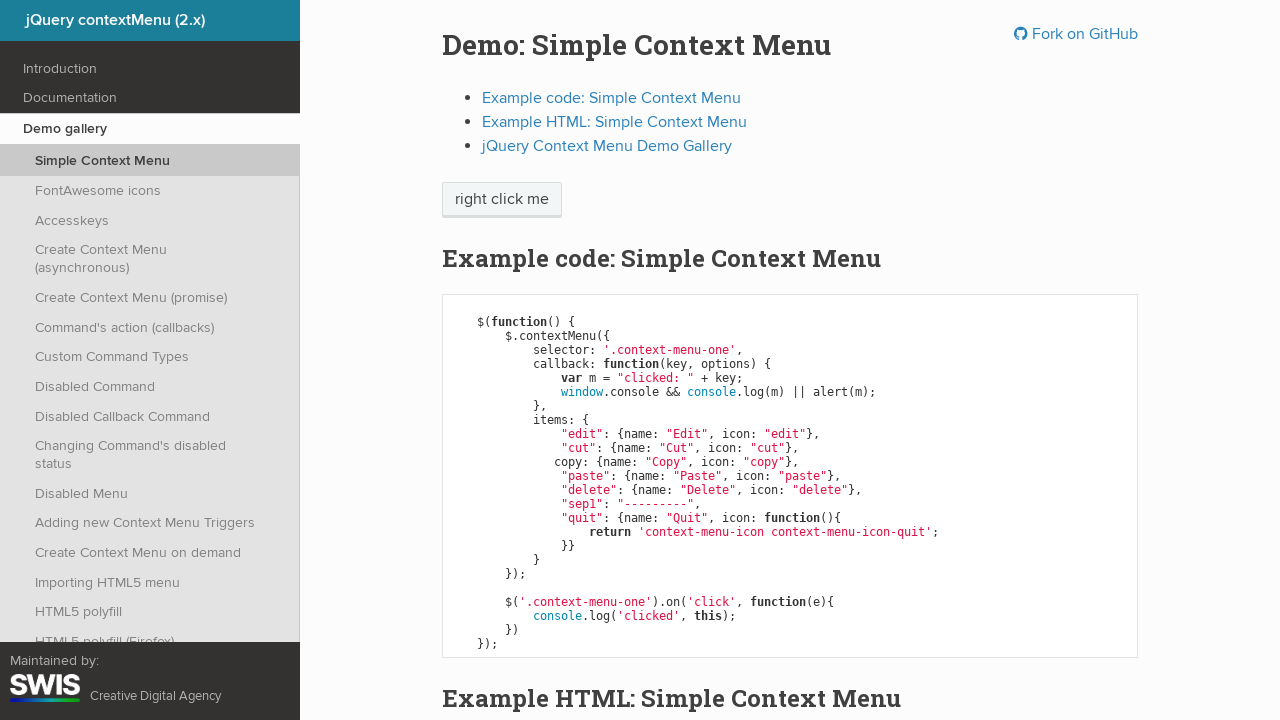

Right-clicked on the button to open context menu at (502, 200) on xpath=//span[text()='right click me']
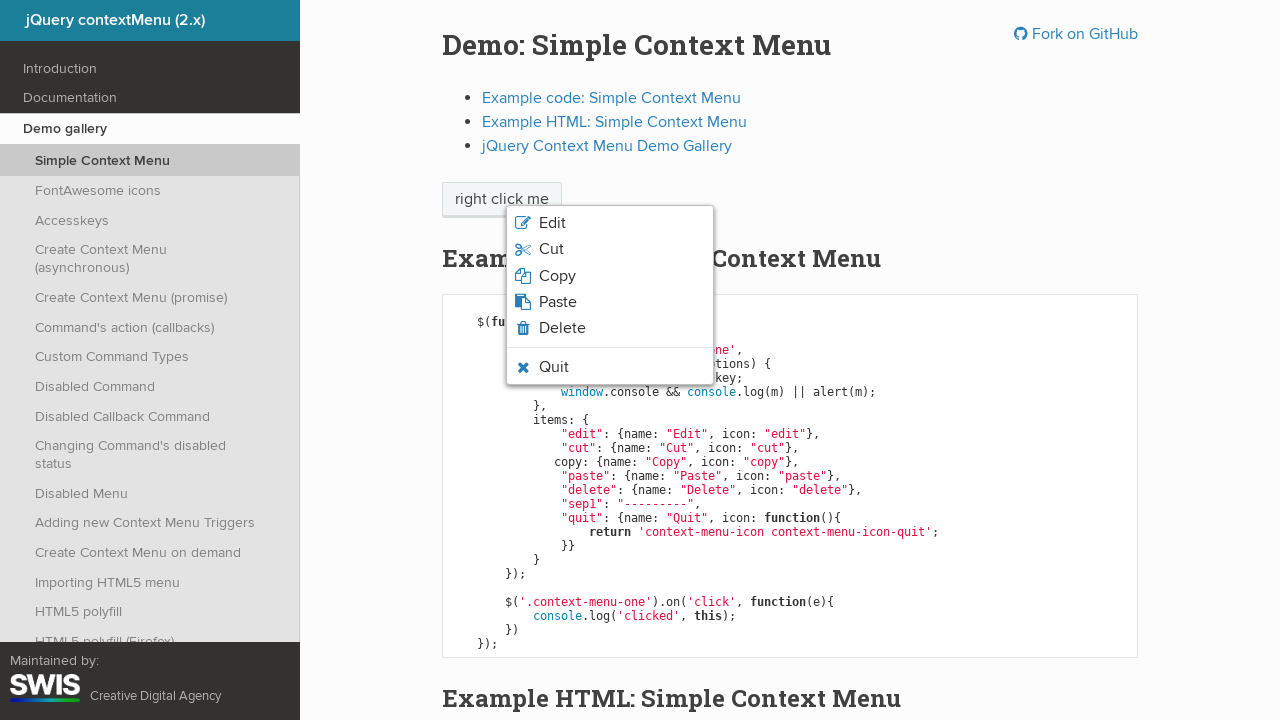

Clicked 'Delete' option from context menu at (562, 328) on css=ul.context-menu-list span >> internal:has-text="Delete"i
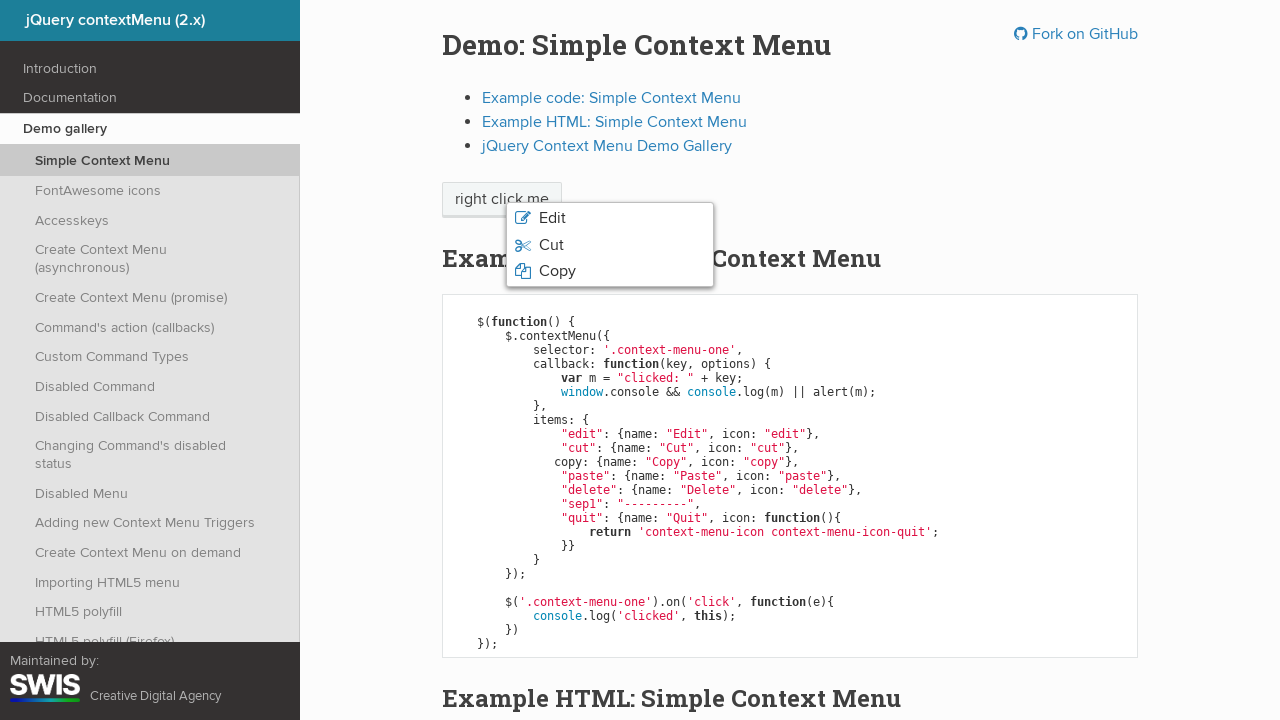

Accepted the alert dialog for Delete action
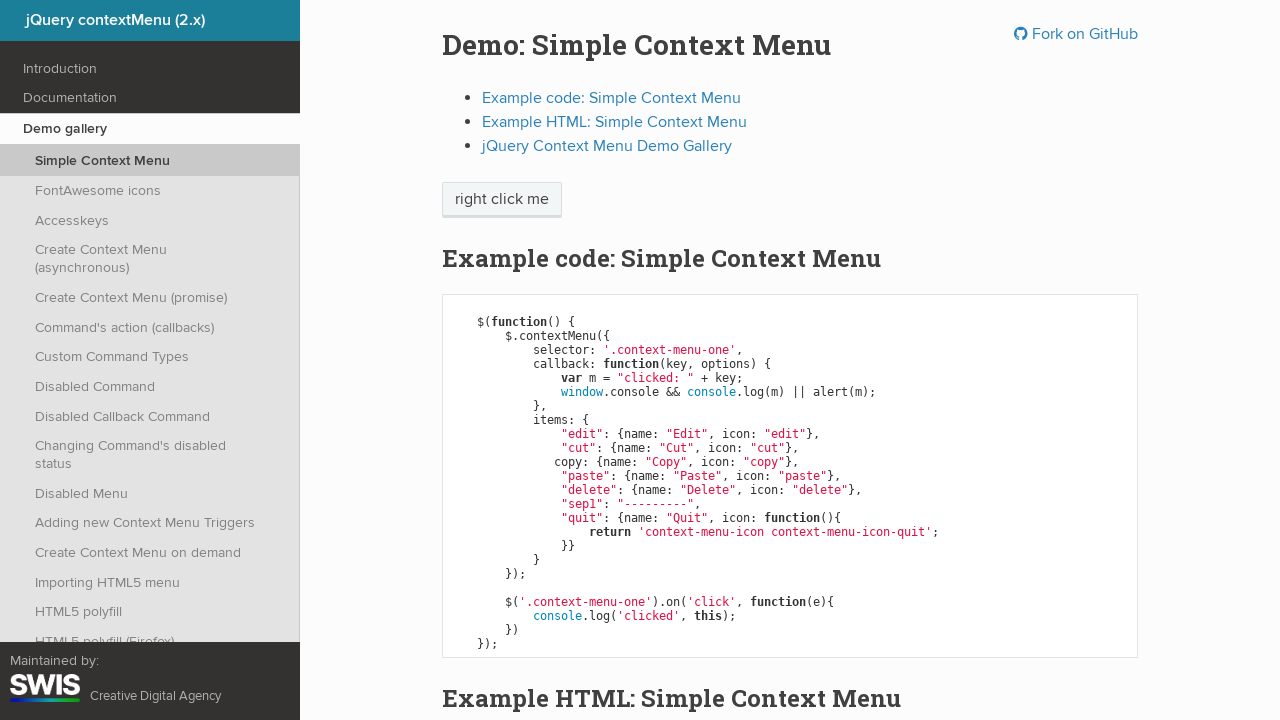

Right-clicked on the button to open context menu at (502, 200) on xpath=//span[text()='right click me']
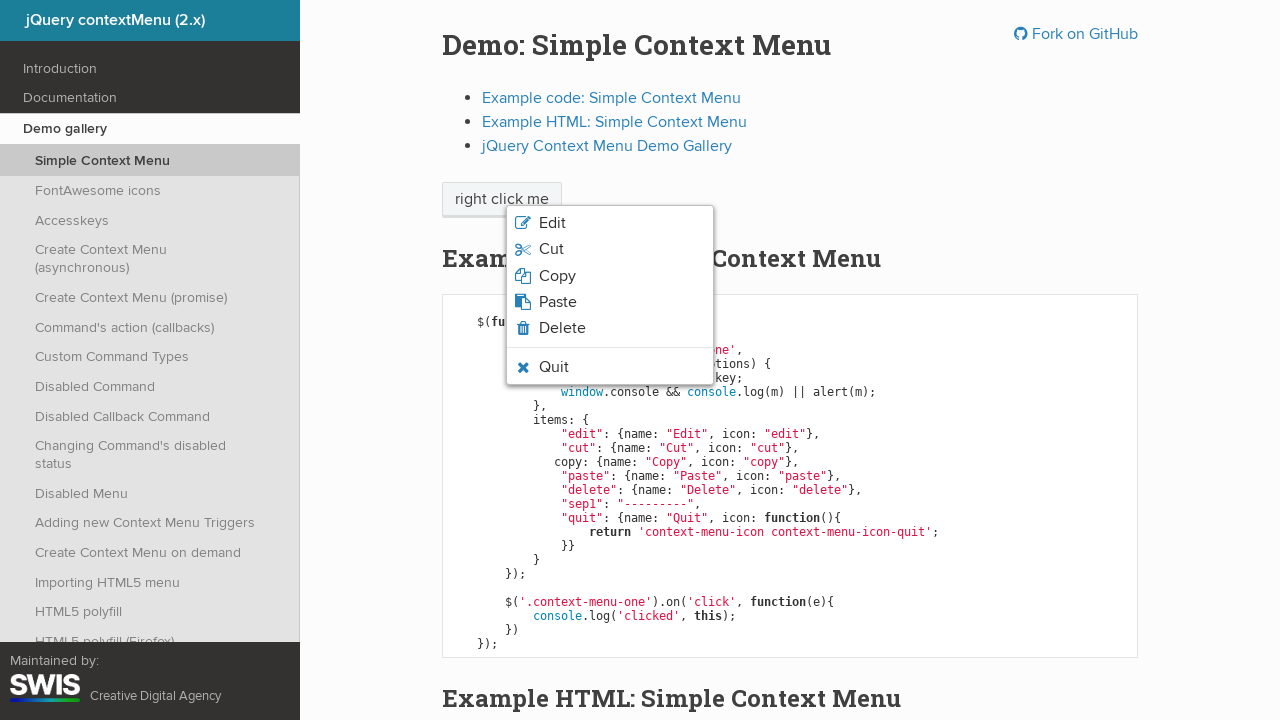

Clicked 'Quit' option from context menu at (554, 367) on css=ul.context-menu-list span >> internal:has-text="Quit"i
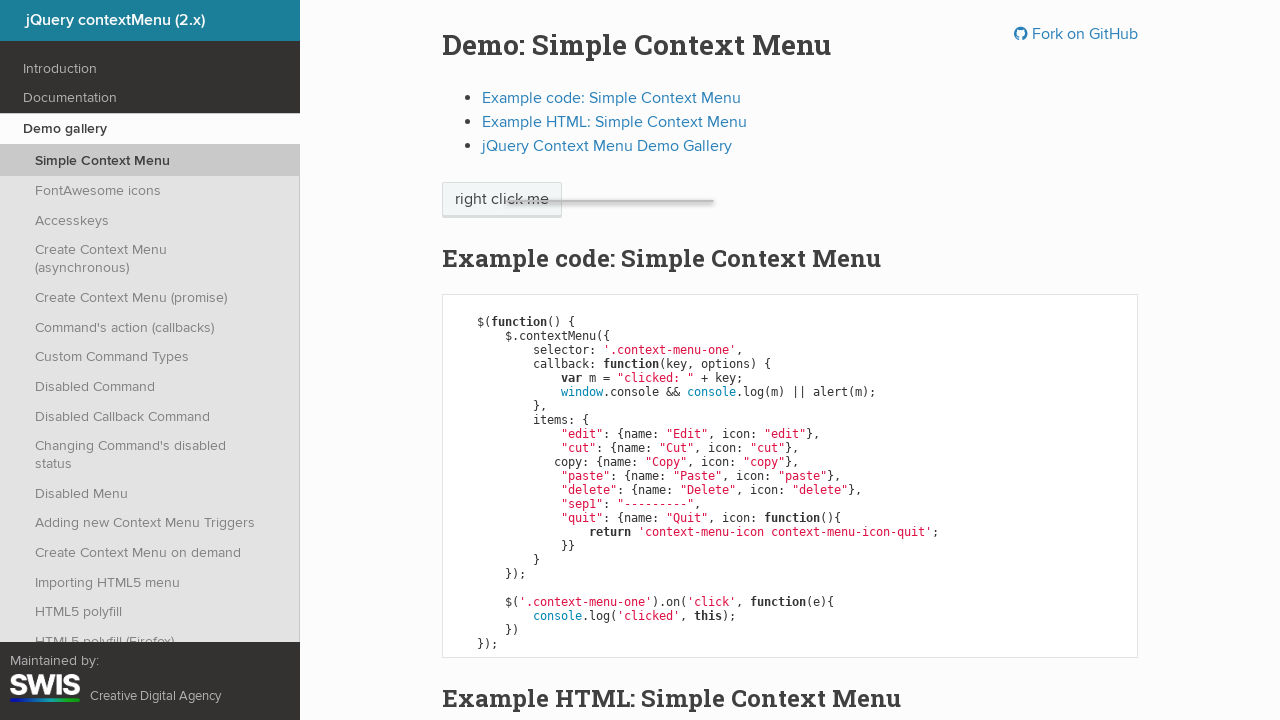

Accepted the alert dialog for Quit action
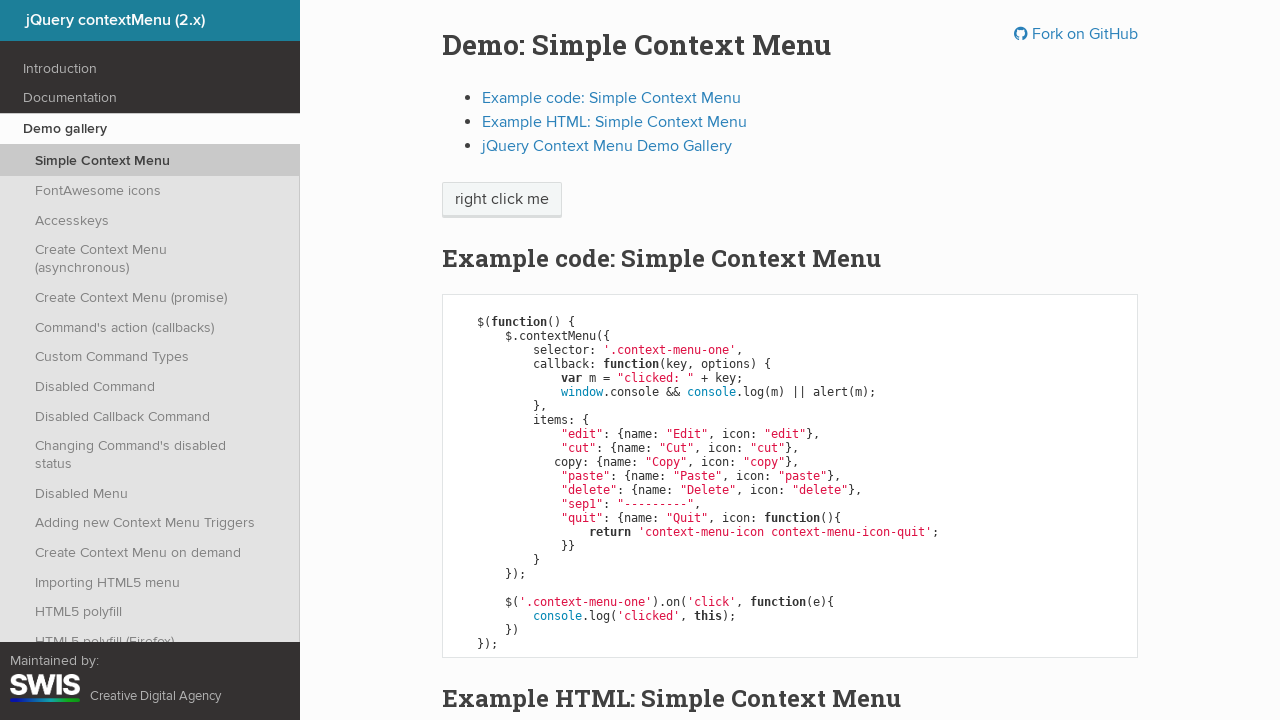

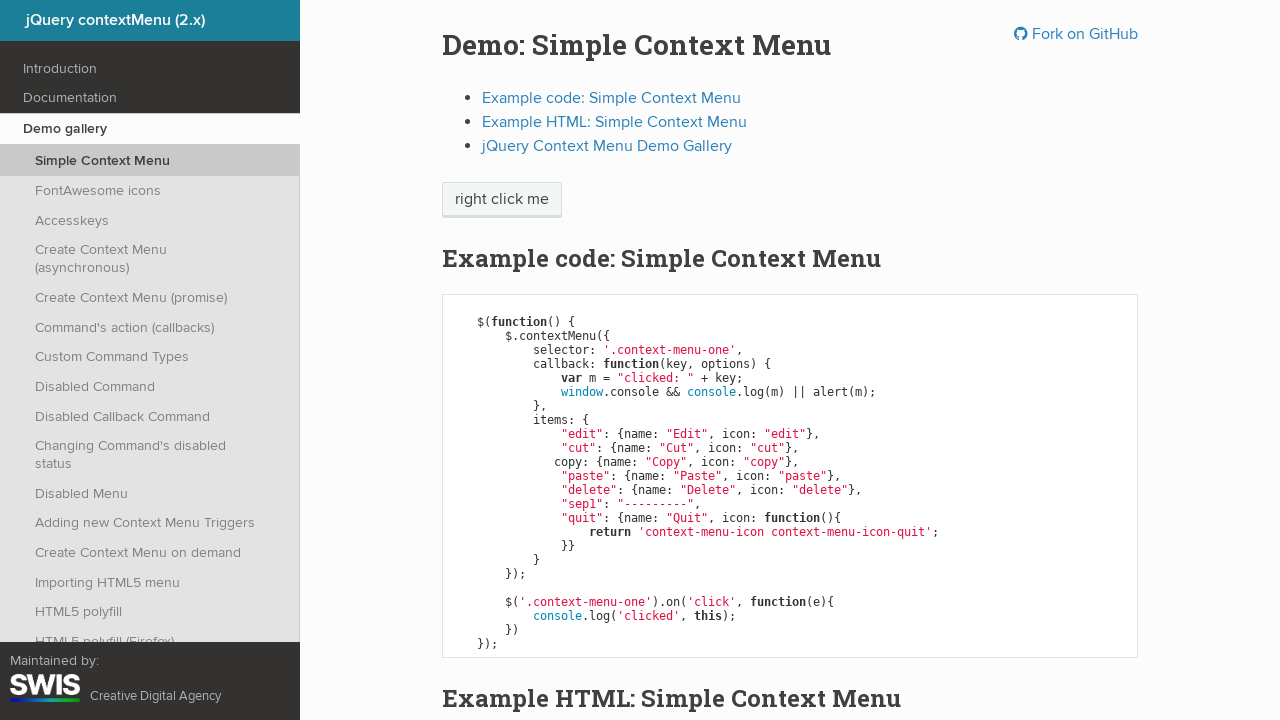